Navigates to the Crime & Thrillers category and verifies the URL contains 'crime'

Starting URL: https://danube-webshop.herokuapp.com/

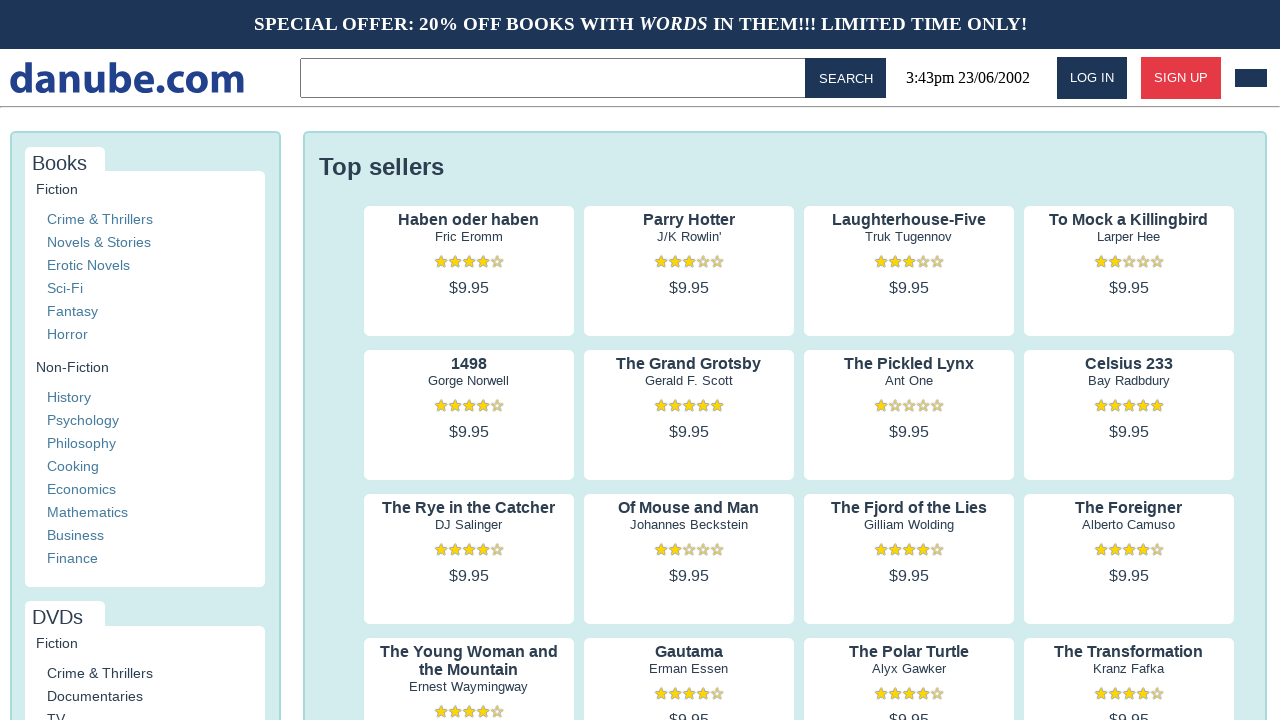

Clicked on Crime & Thrillers category link at (100, 219) on xpath=//a[contains(text(),'Crime & Thrillers')]
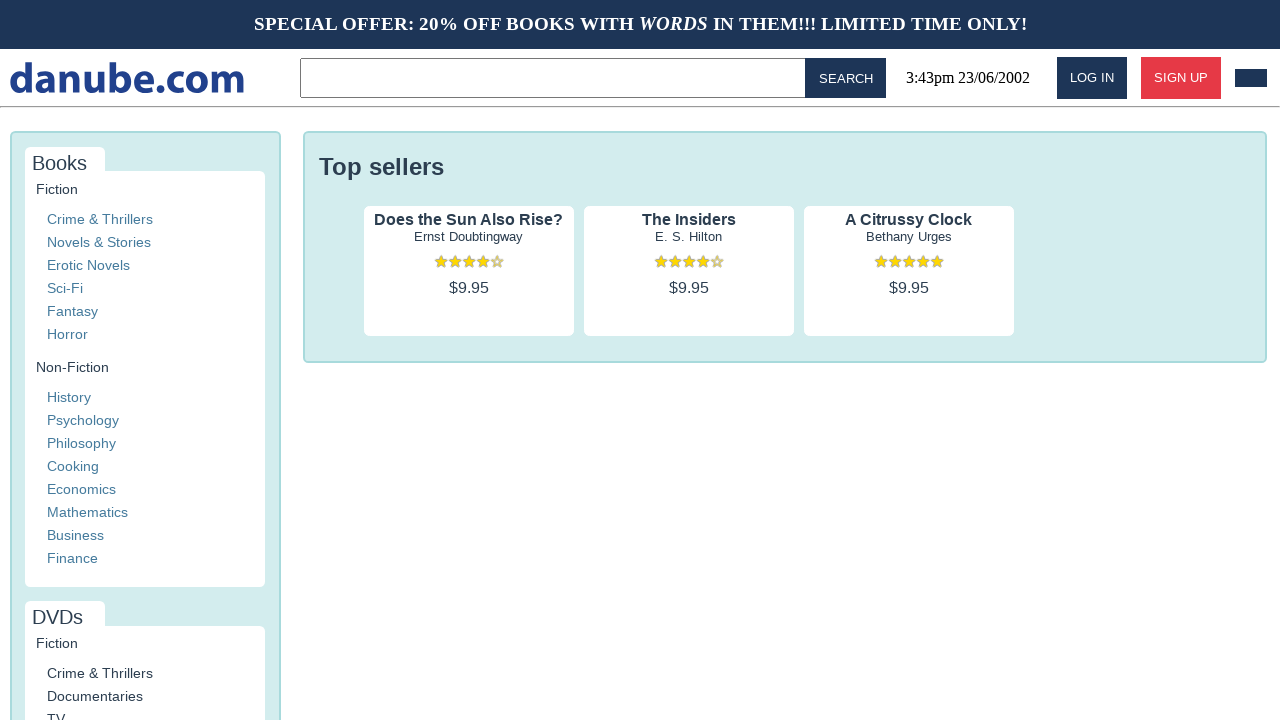

Verified URL contains 'crime'
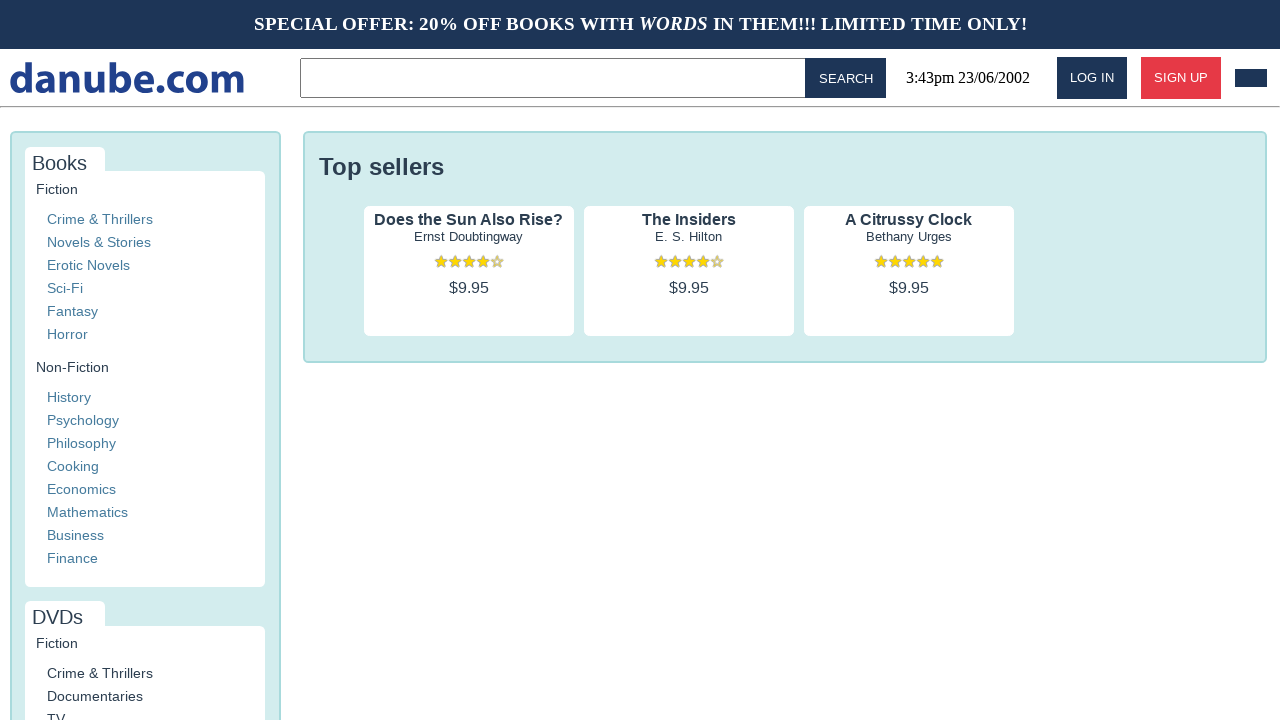

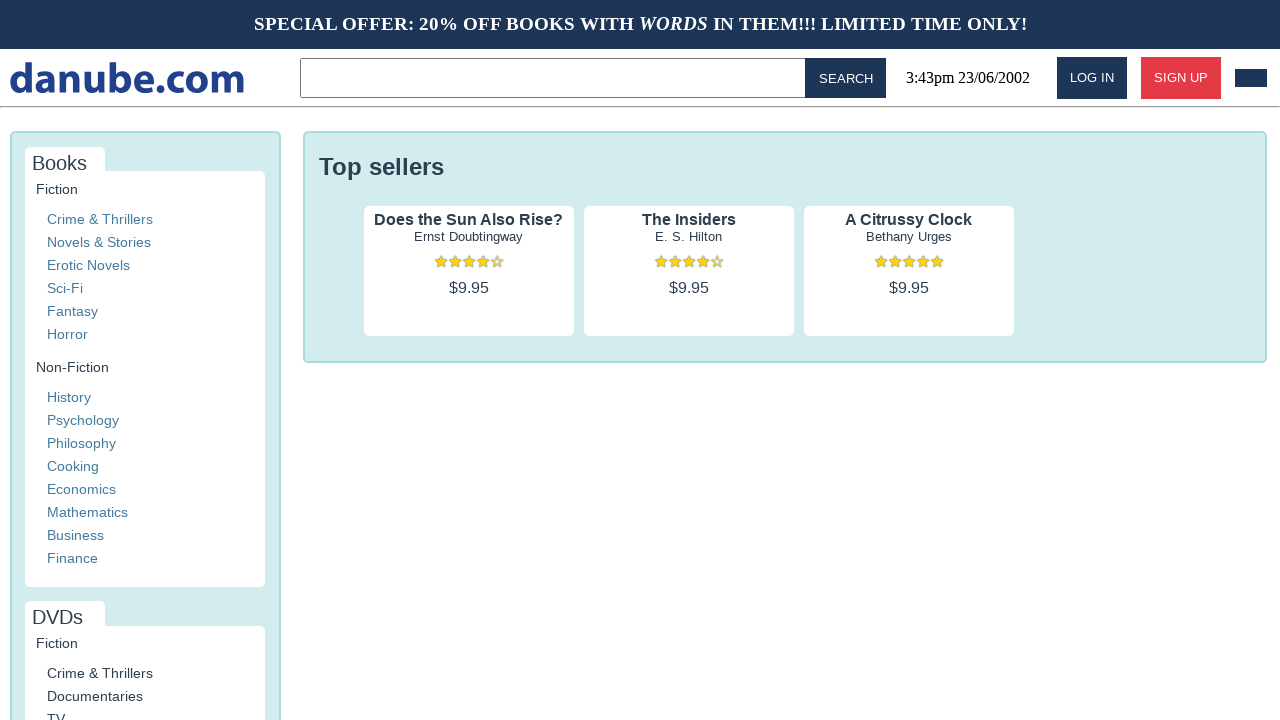